Demonstrates injecting jQuery and jQuery Growl into a page to display notification messages, useful for debugging visual feedback during test execution.

Starting URL: http://the-internet.herokuapp.com

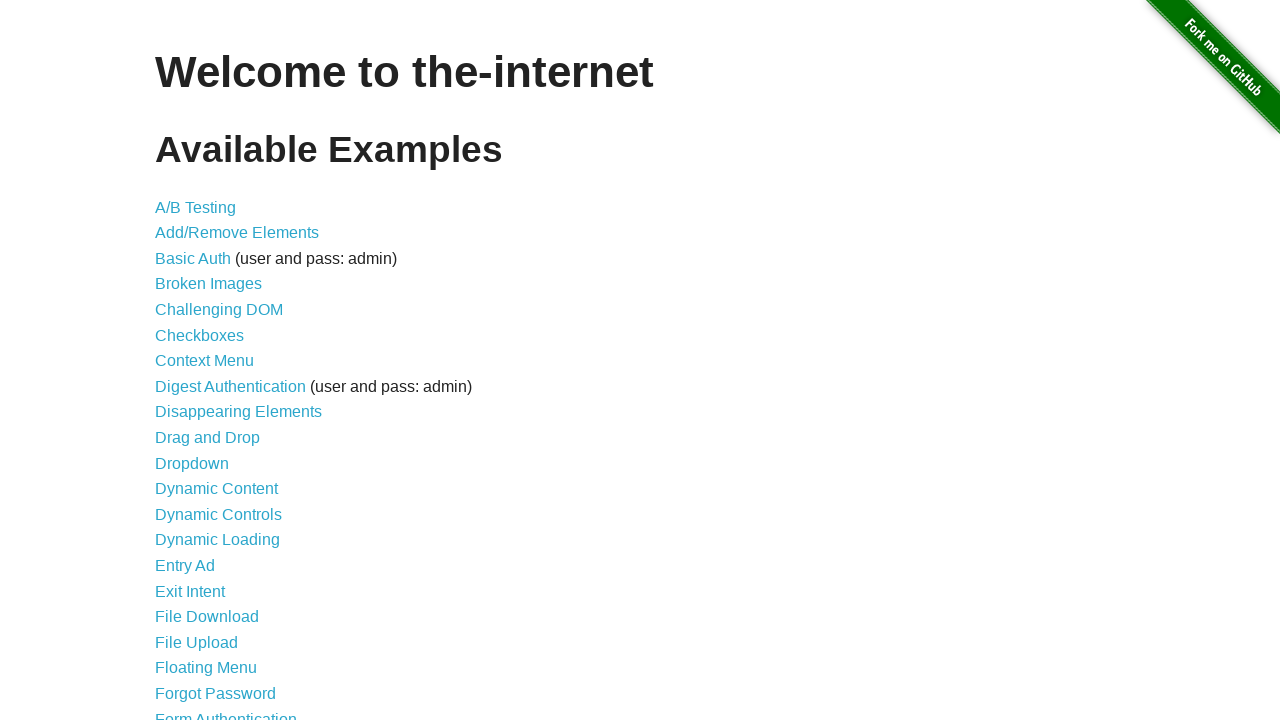

Injected jQuery library into page
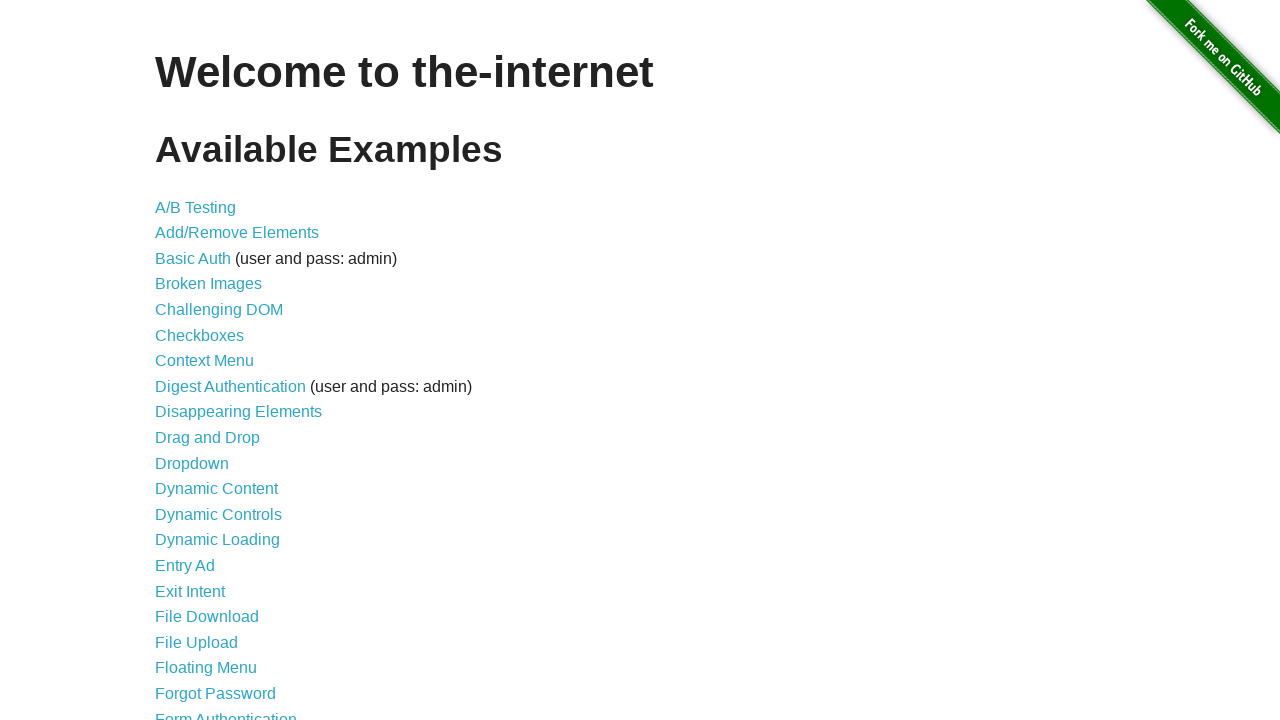

Loaded jquery-growl script via jQuery
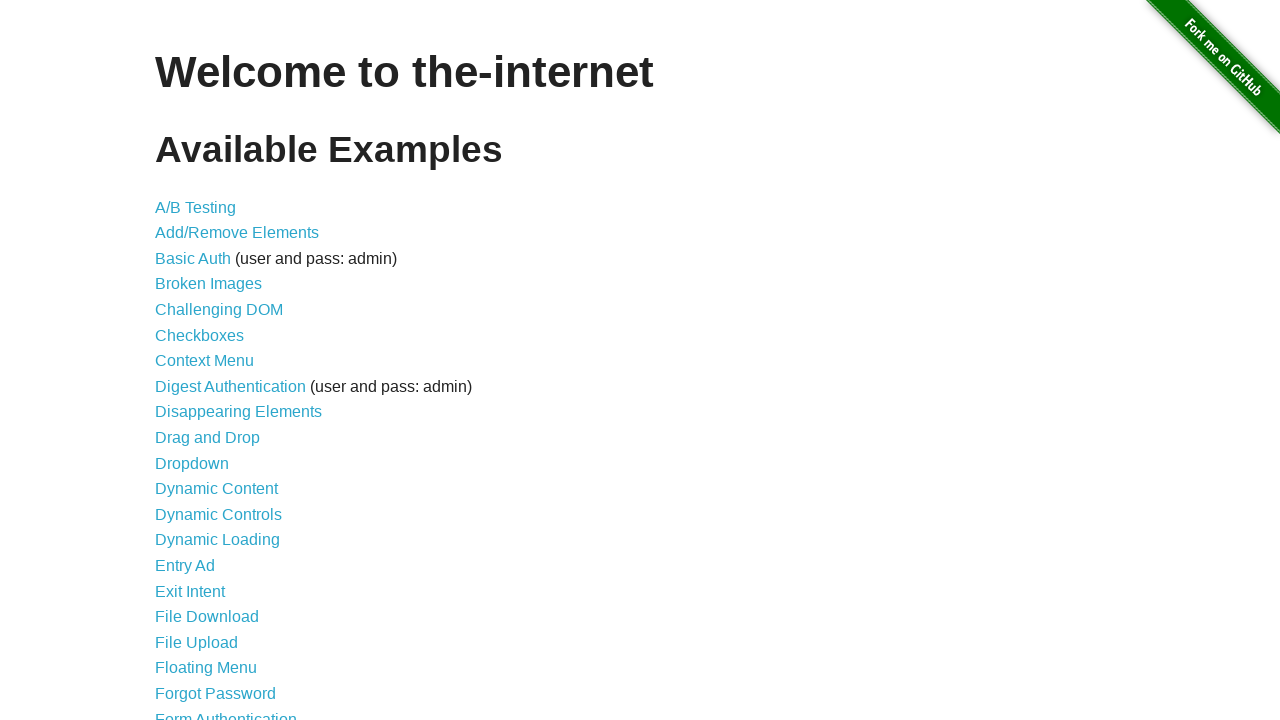

Added jquery-growl stylesheet to page
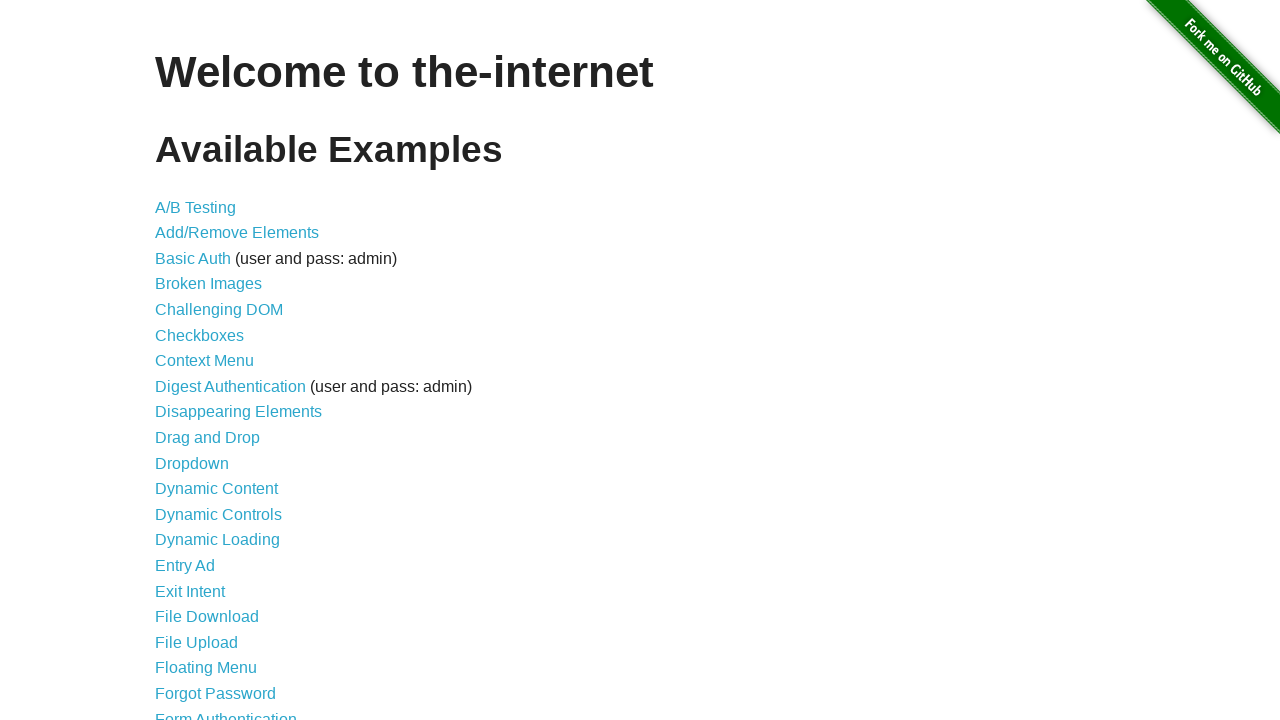

Waited 1 second for scripts to load
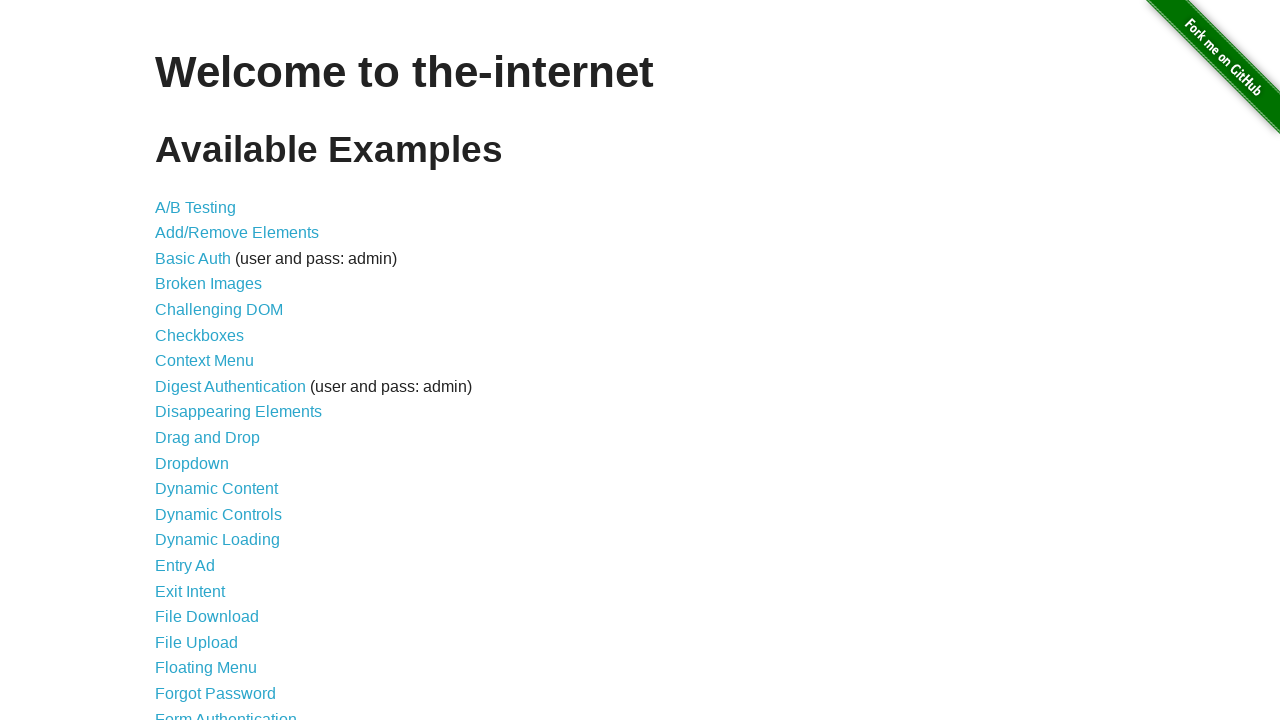

Displayed basic growl notification with title 'GET' and message '/'
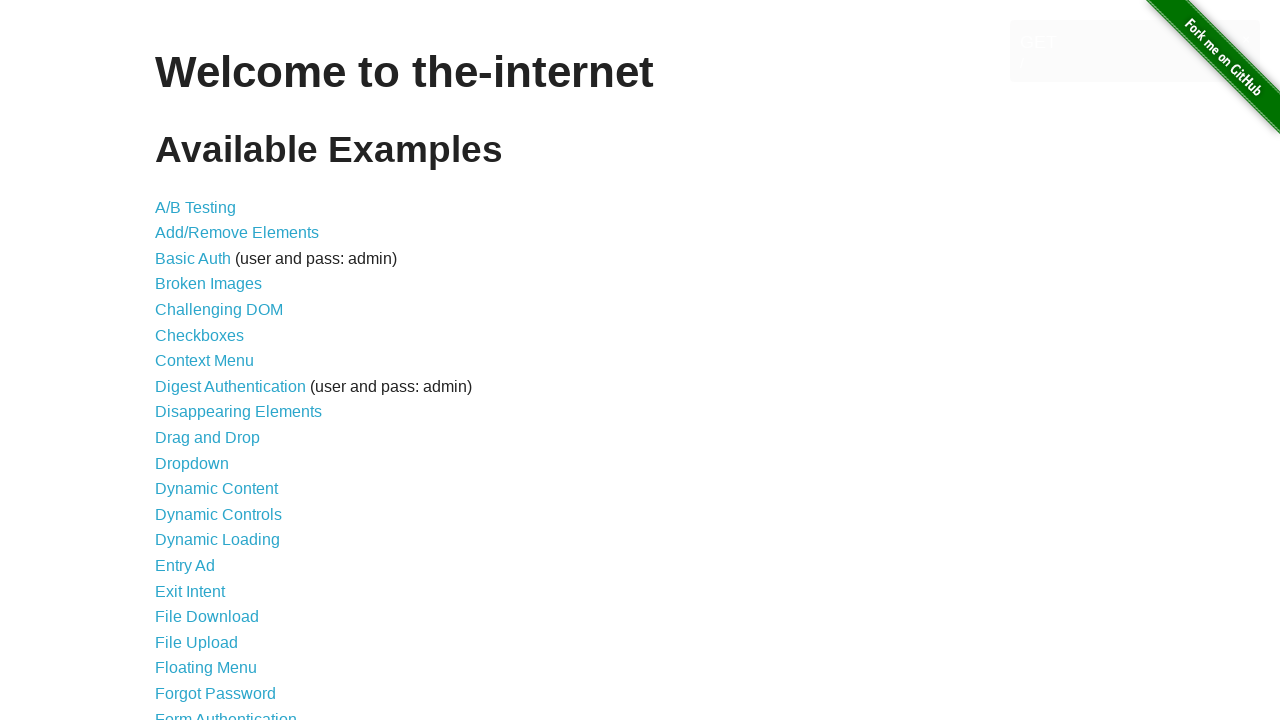

Displayed error growl notification
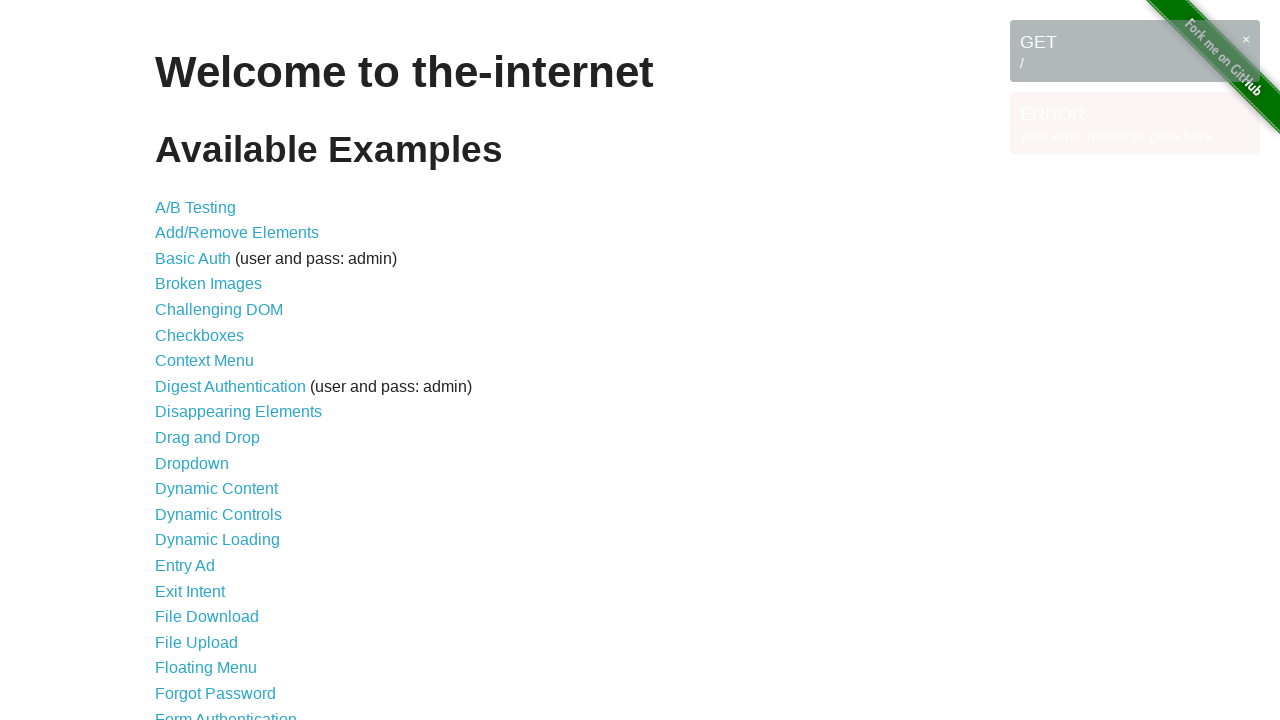

Displayed notice growl notification
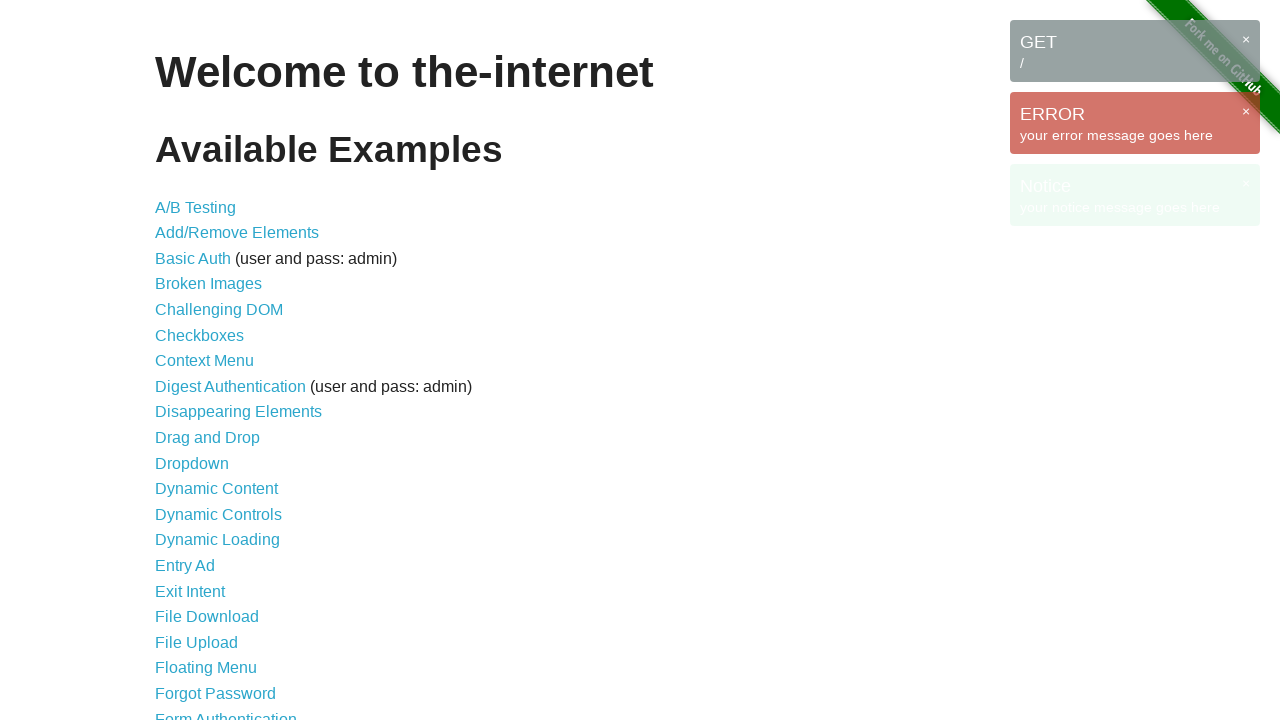

Displayed warning growl notification
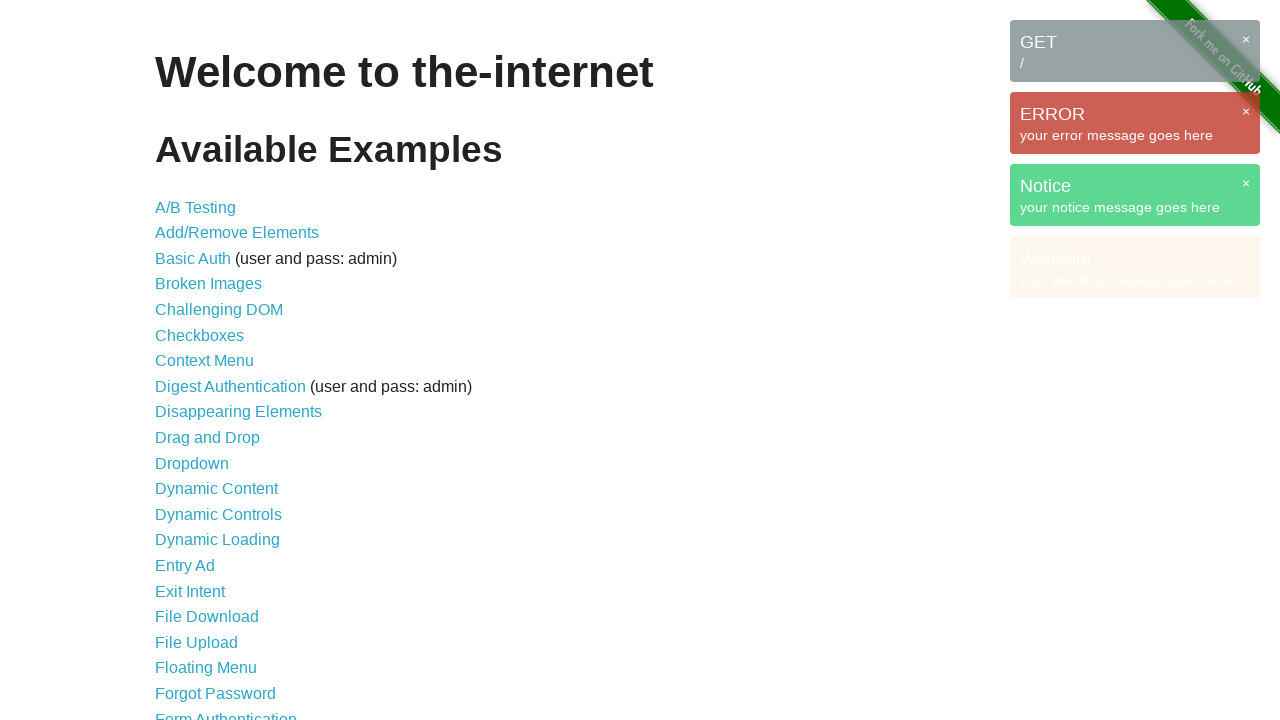

Waited 3 seconds to view all notifications
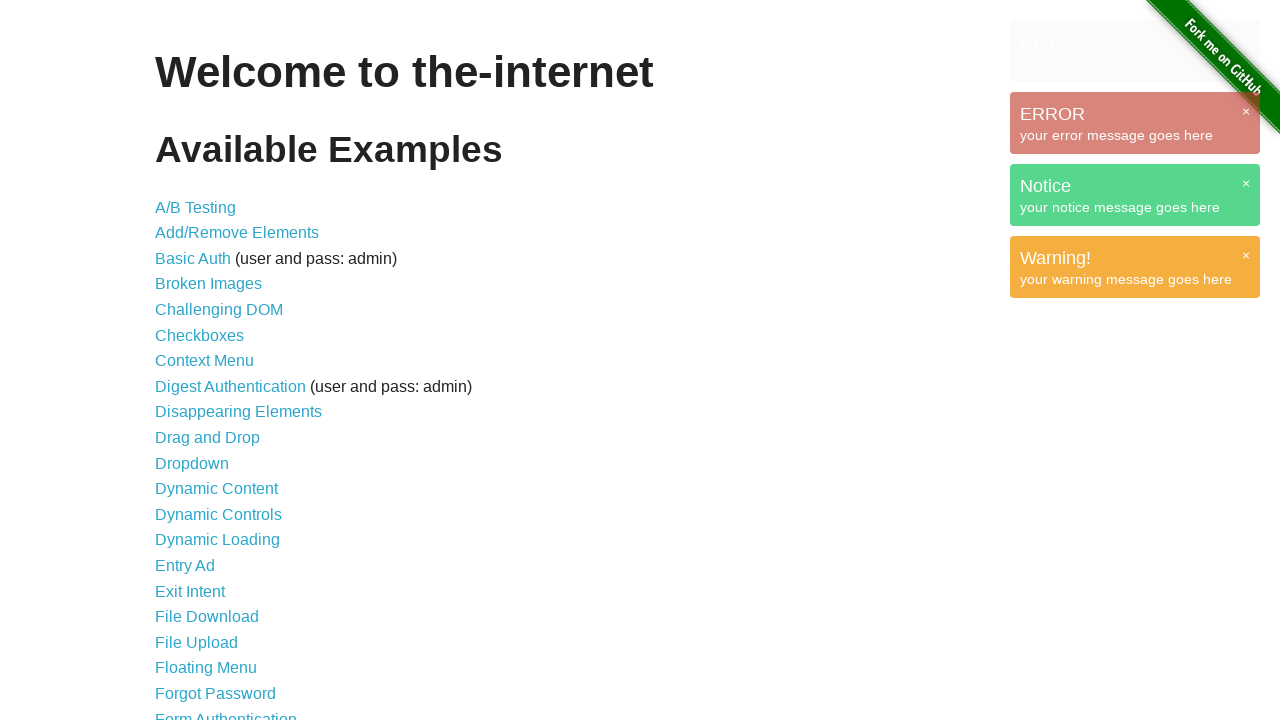

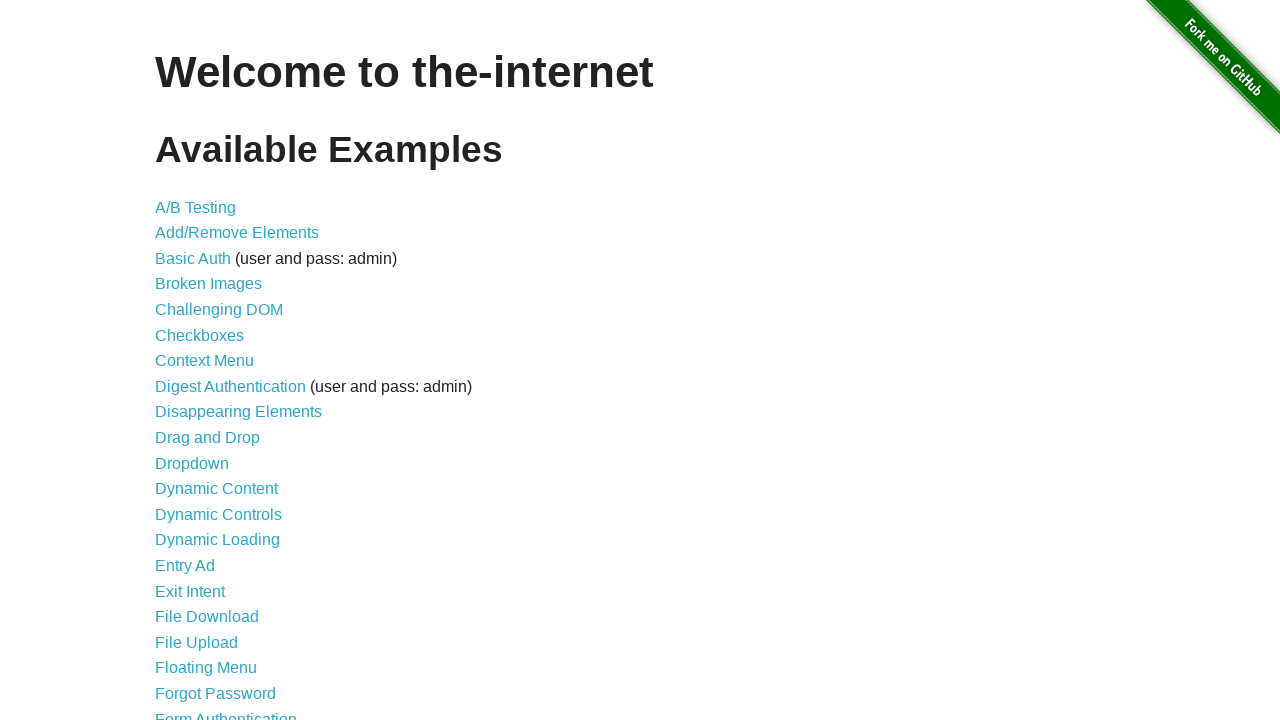